Tests drag and drop functionality on the jQuery UI droppable demo page by dragging an element onto a target drop zone within an iframe.

Starting URL: https://jqueryui.com/droppable/

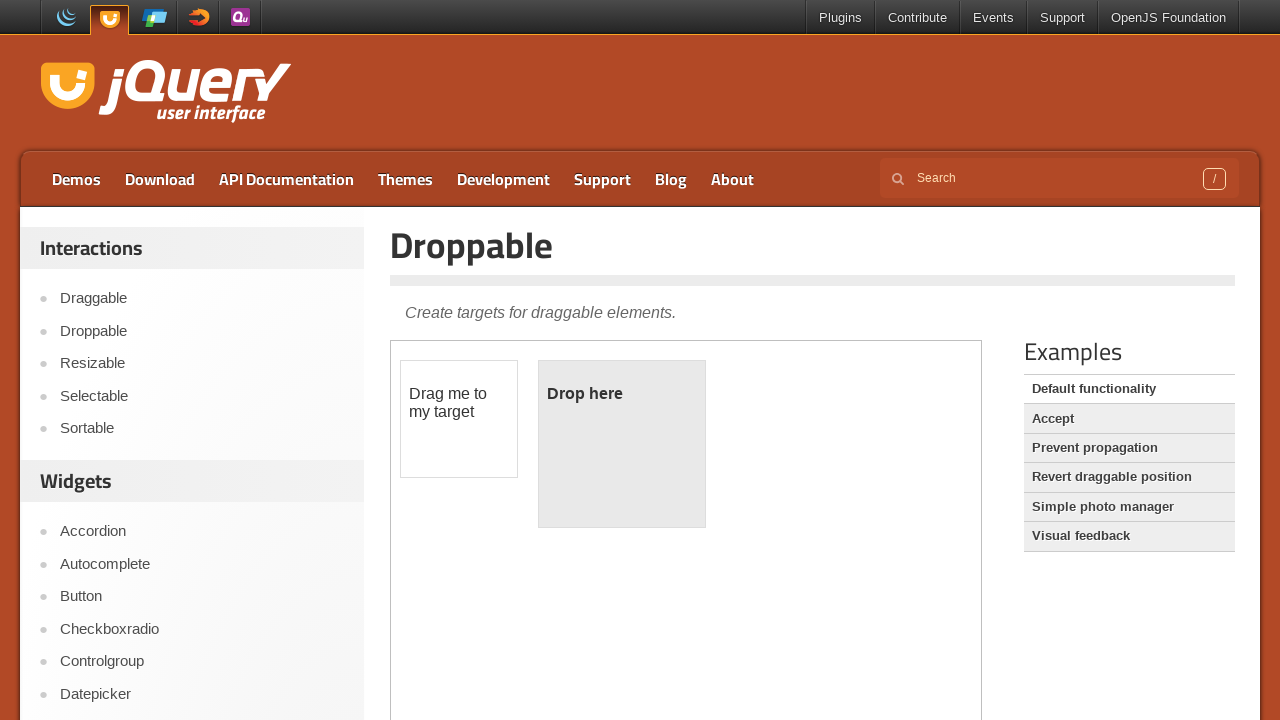

Located the demo iframe containing drag and drop elements
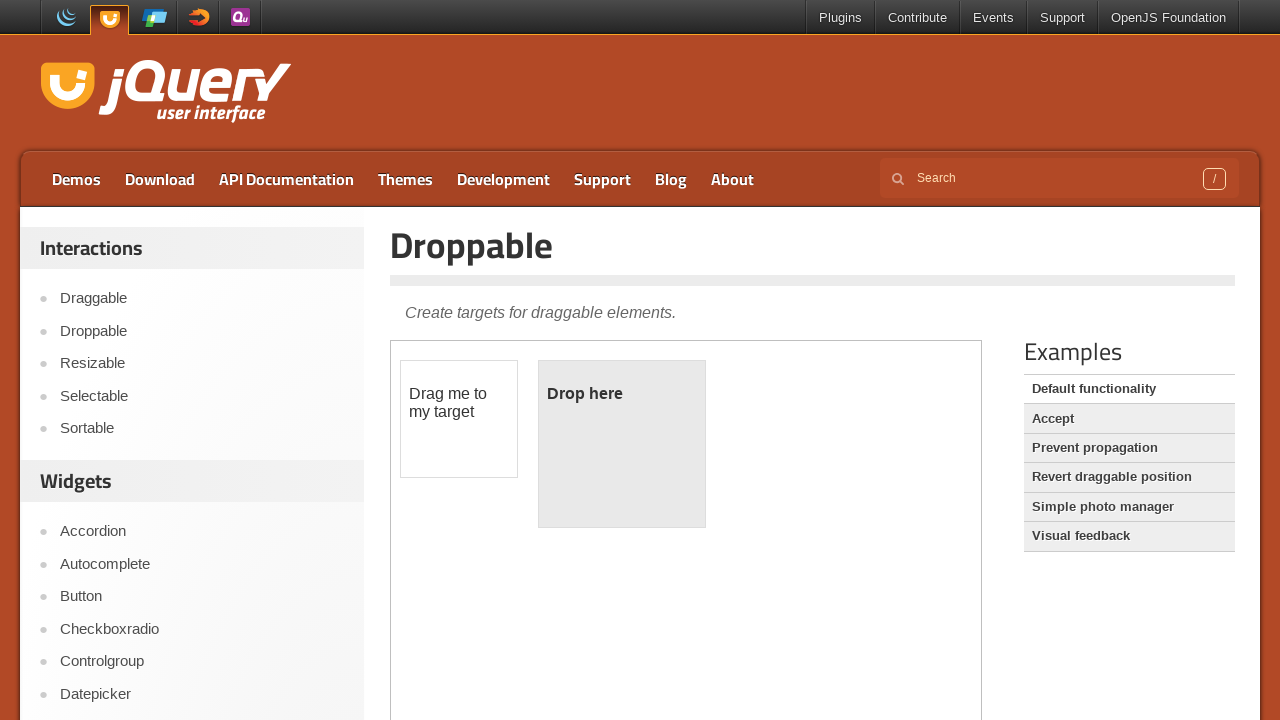

Located the draggable element within the iframe
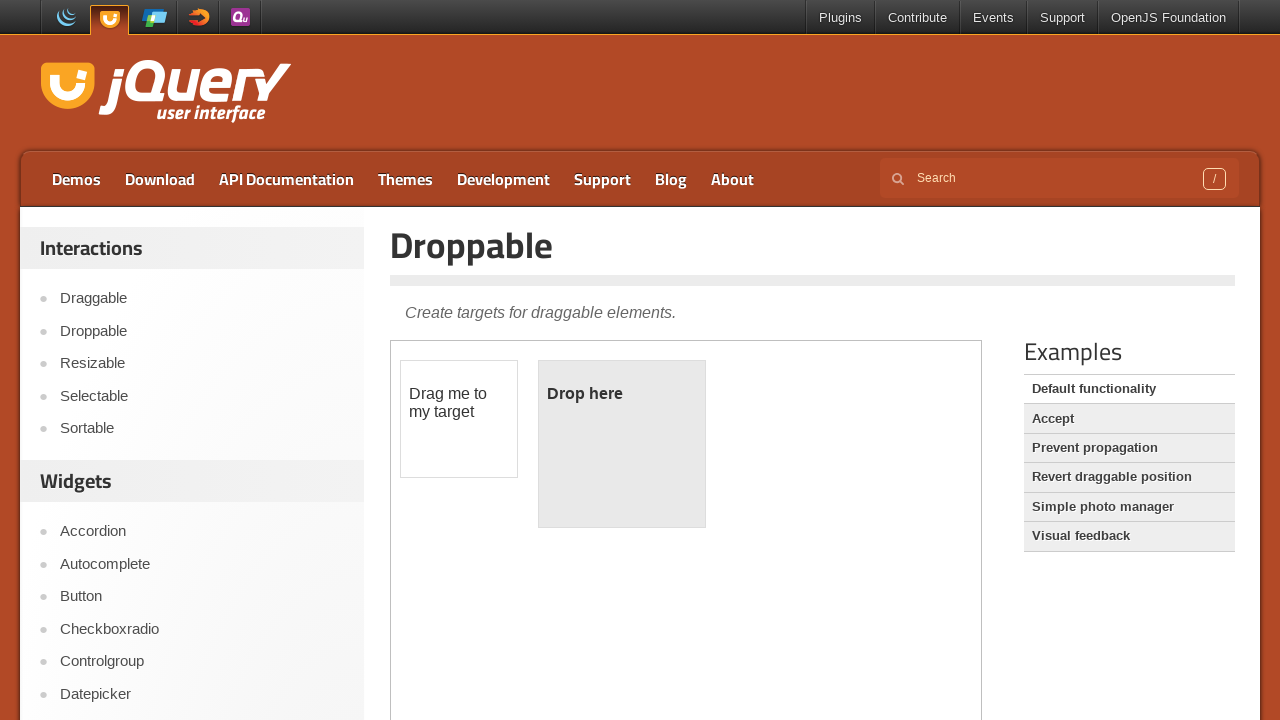

Located the droppable target element within the iframe
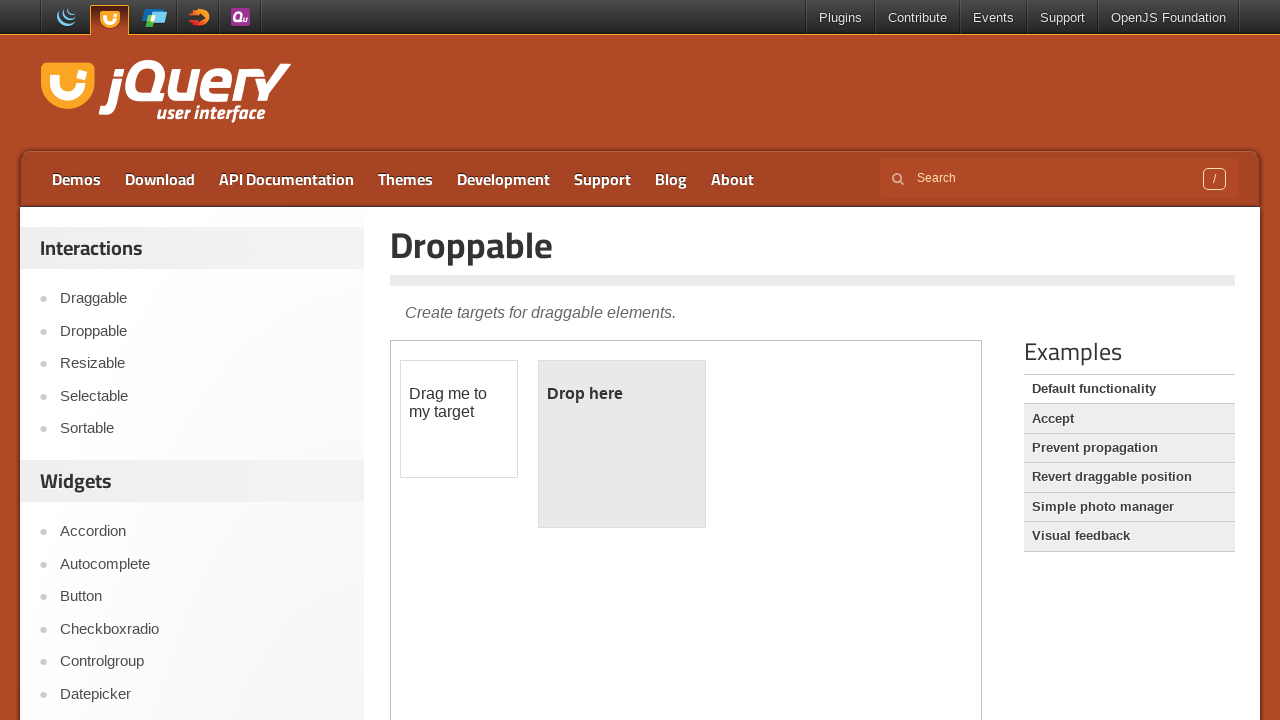

Dragged the element onto the drop target zone at (622, 444)
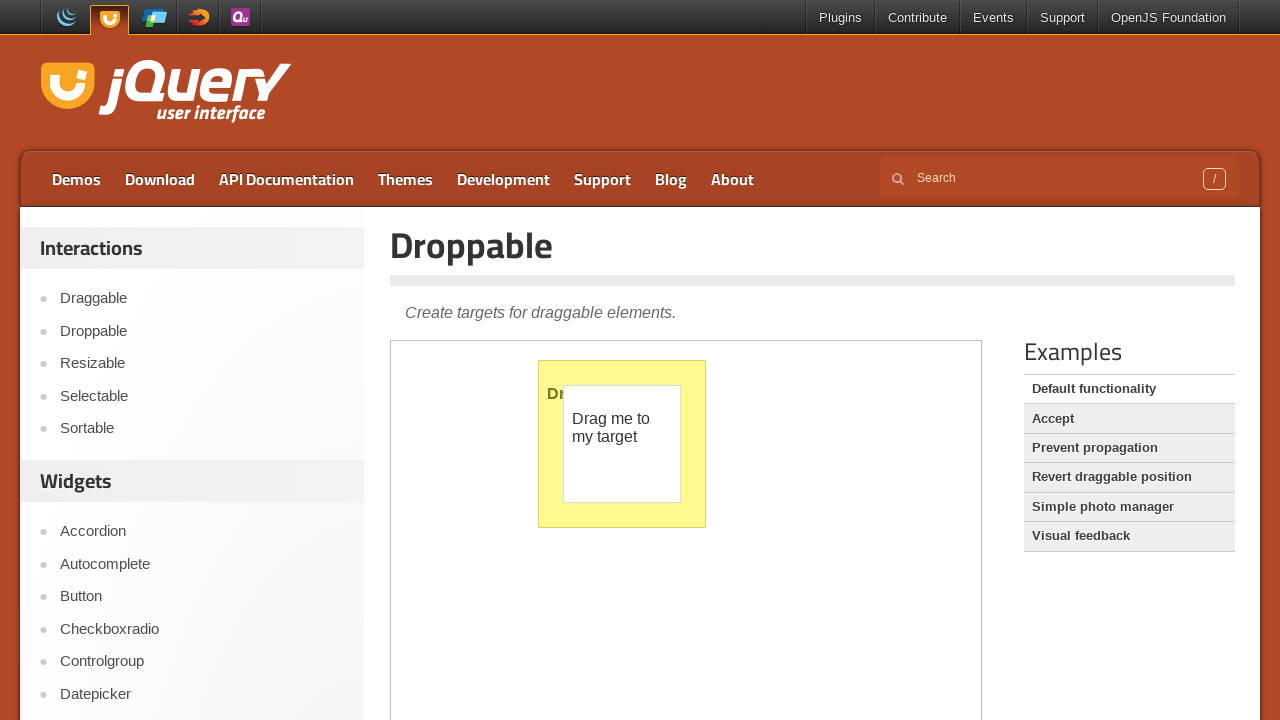

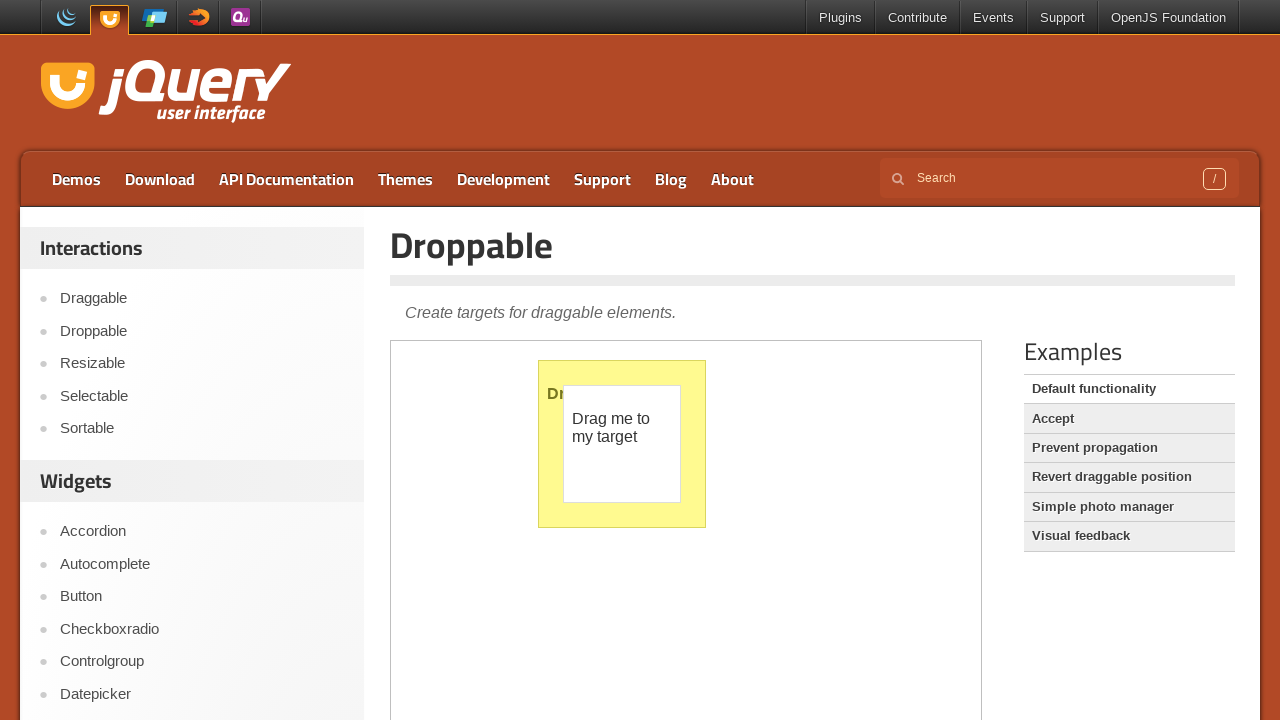